Tests iframe interactions and form elements by switching between frames, selecting dropdown options, and filling text fields

Starting URL: https://www.hyrtutorials.com/p/frames-practice.html

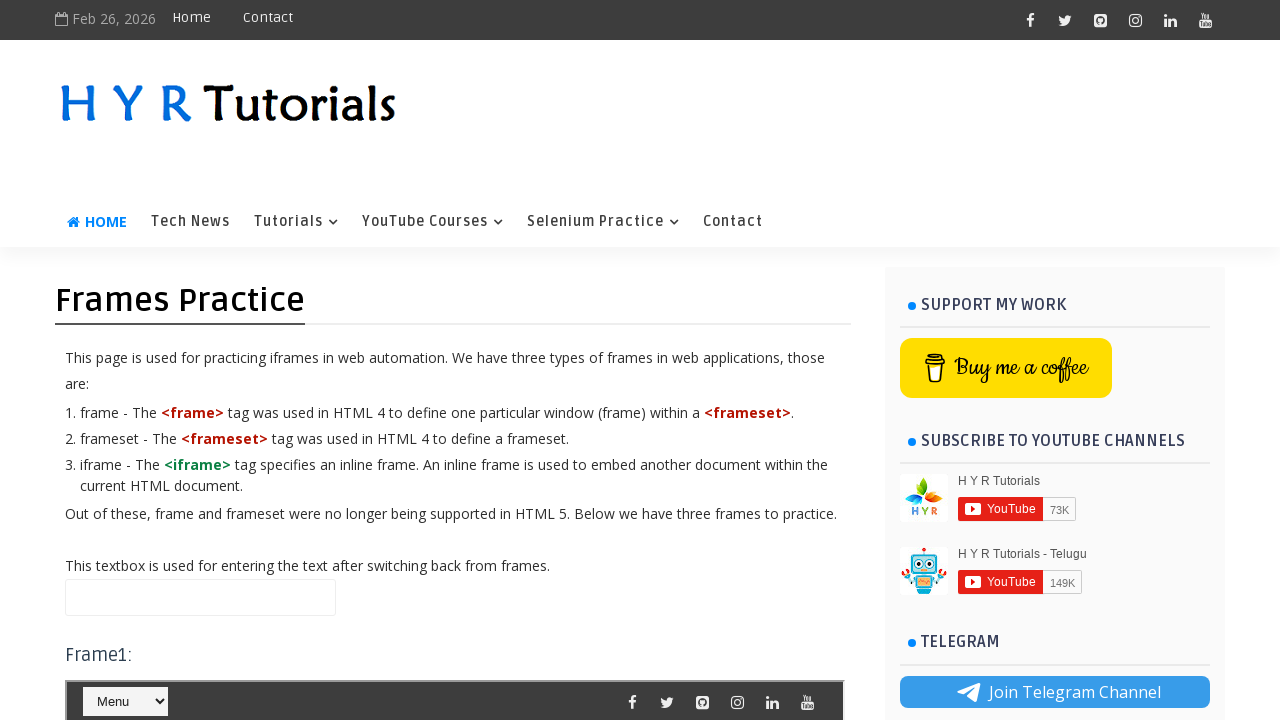

Switched to frame2 and selected '-- Selenium' from dropdown on #frm2 >> internal:control=enter-frame >> #selectnav1
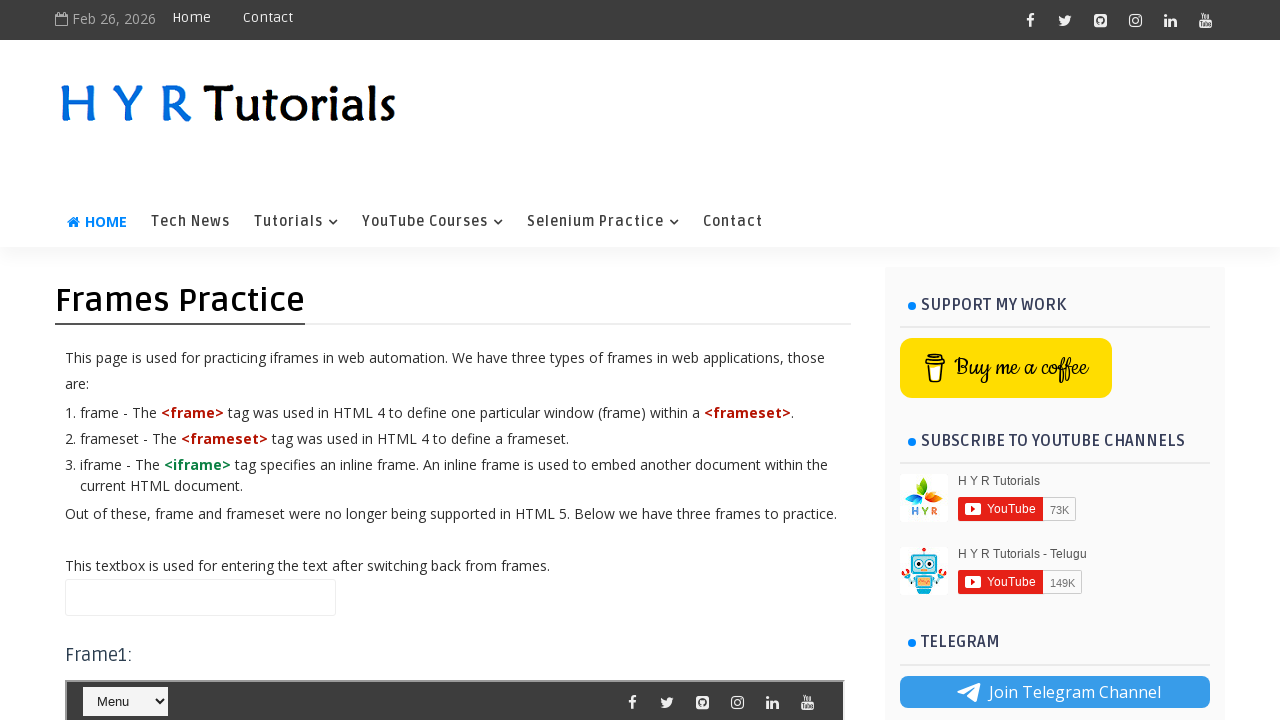

Filled name field with 'Divya' in main content on #name
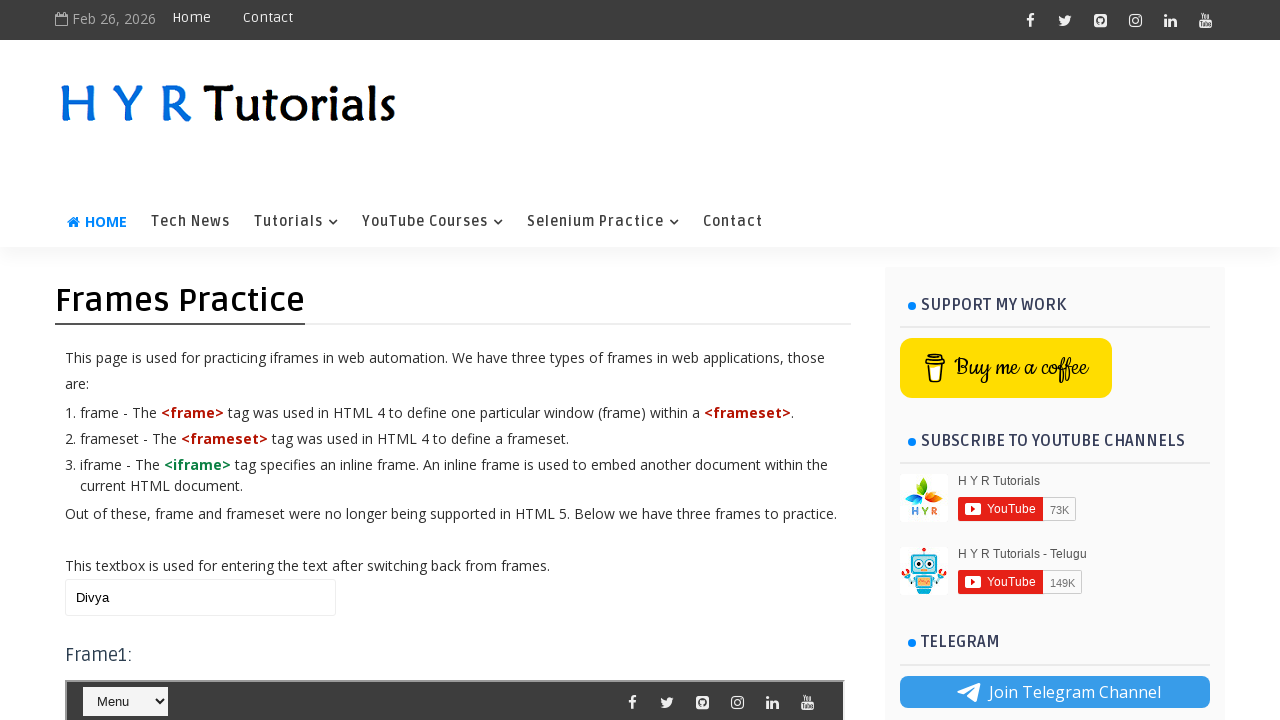

Switched to frame1 and selected 'java' from course dropdown on #frm1 >> internal:control=enter-frame >> #course
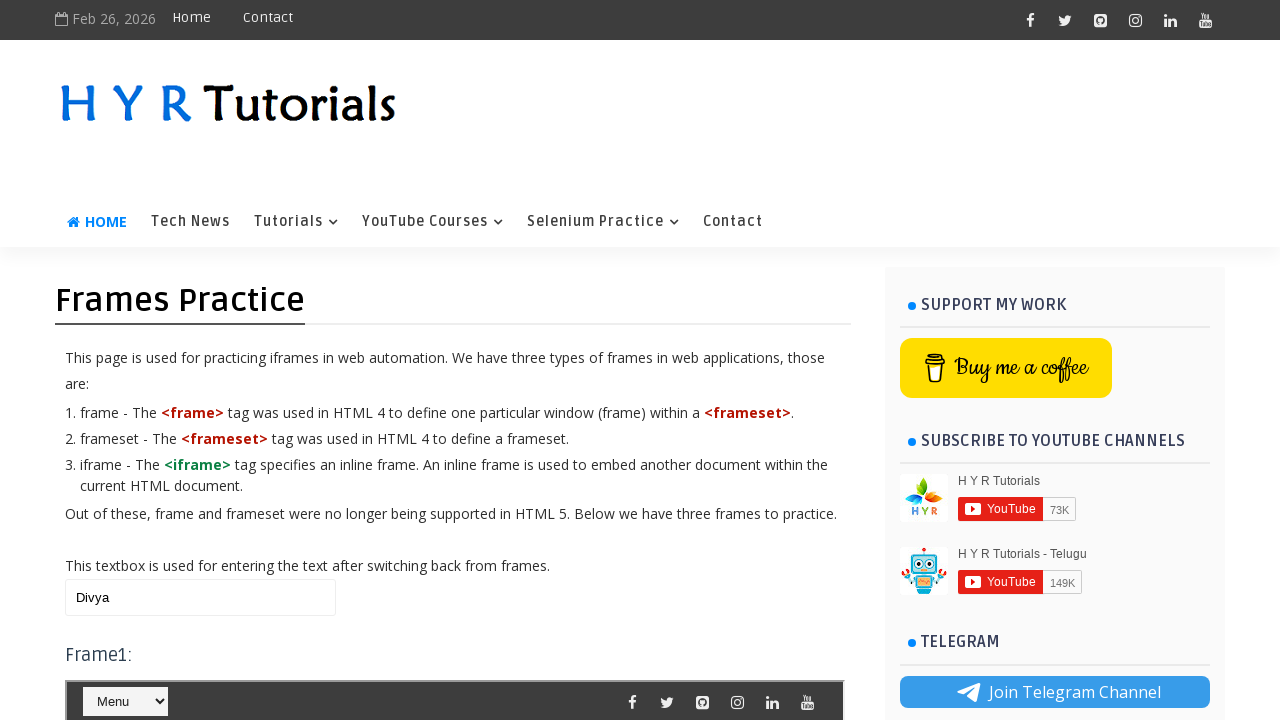

Selected IDE option at index 2 on #frm1 >> internal:control=enter-frame >> #ide
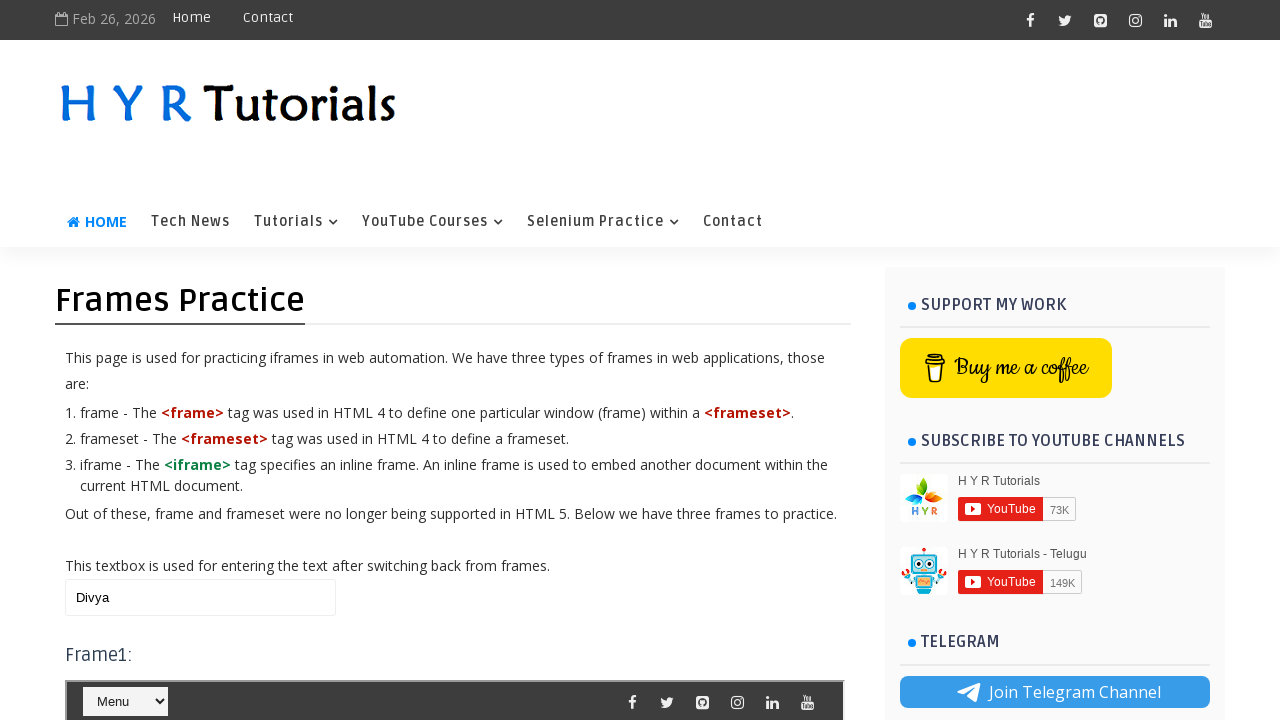

Selected IDE option with value 'ec' on #frm1 >> internal:control=enter-frame >> #ide
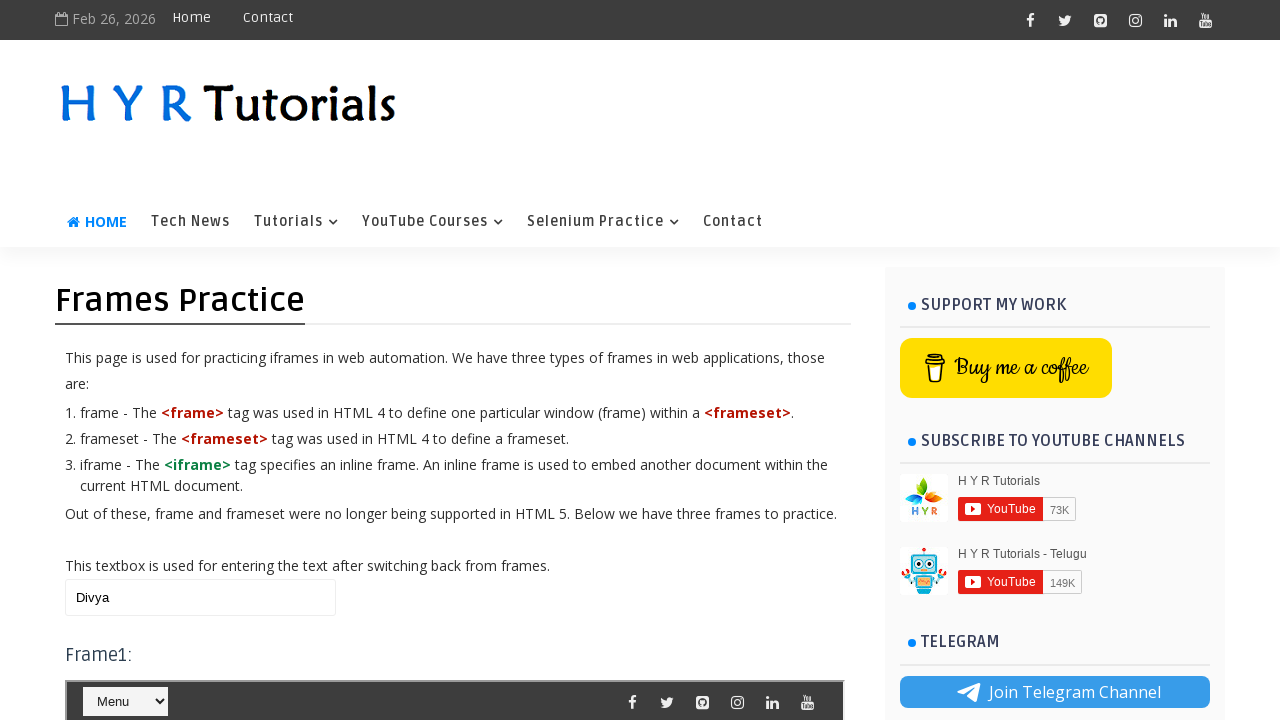

Selected IDE option 'IntelliJ IDEA' on #frm1 >> internal:control=enter-frame >> #ide
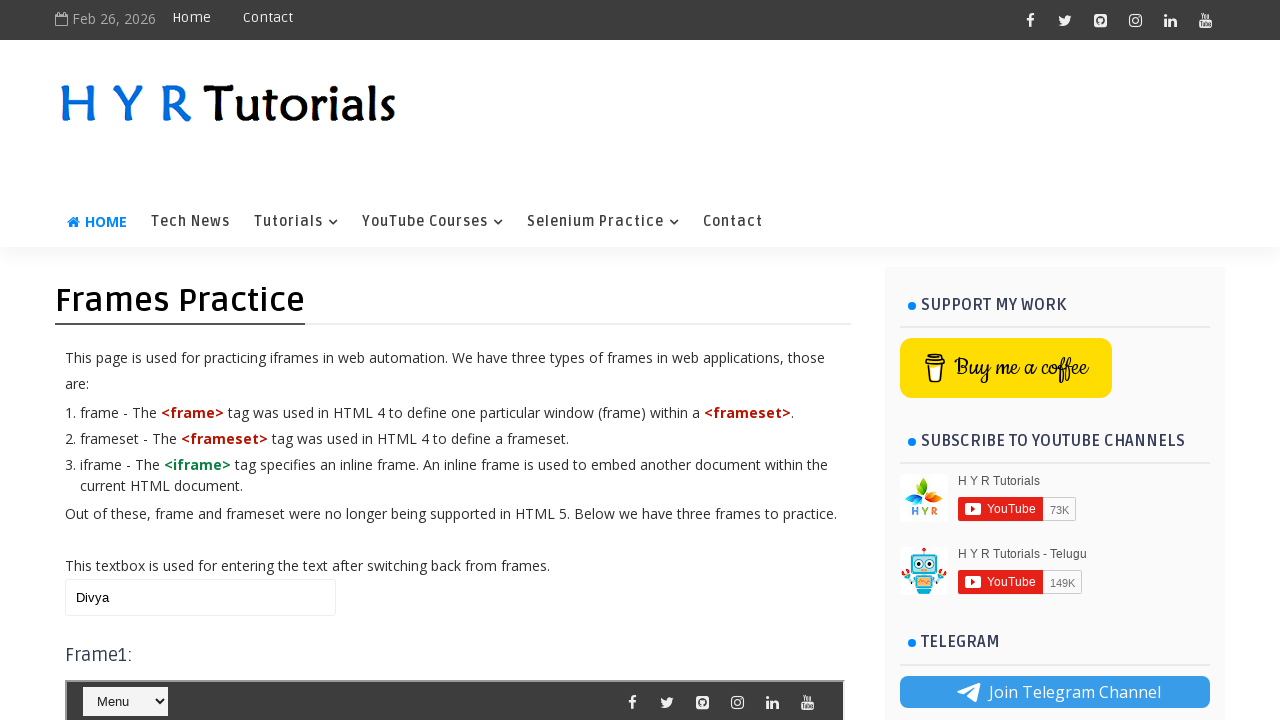

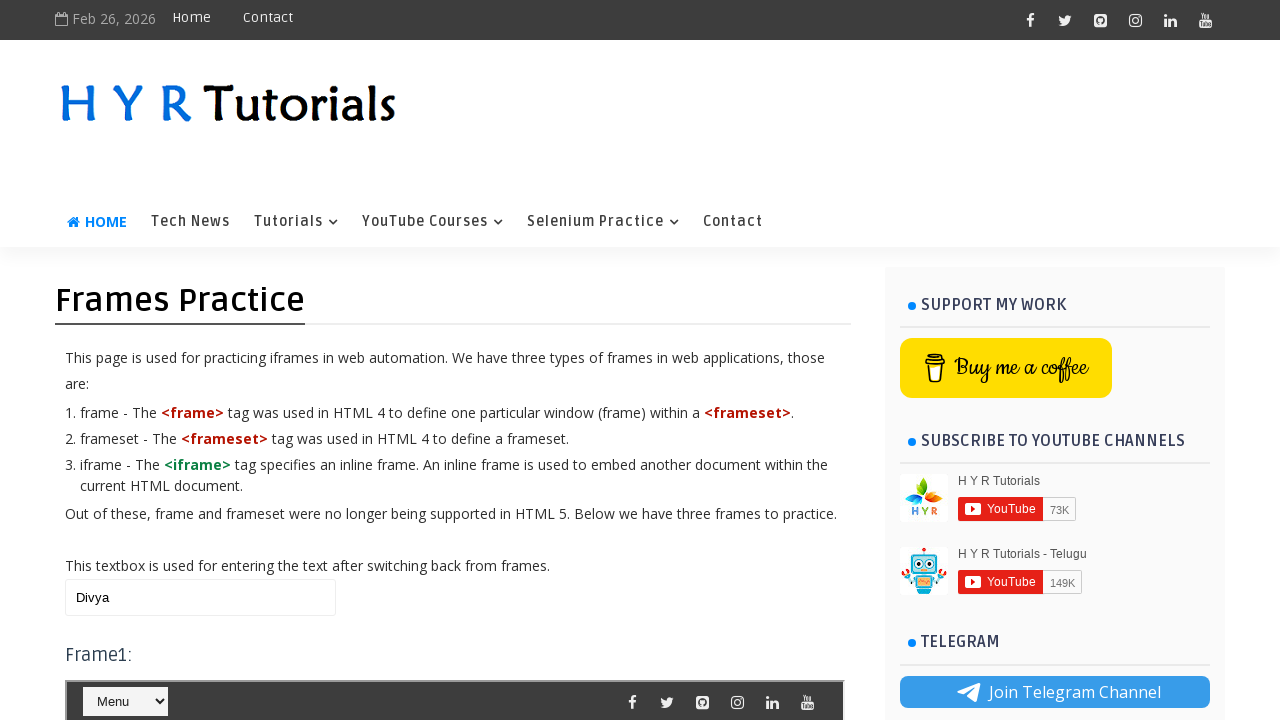